Tests opening a new tab by clicking a button, then verifies the new page content and that the original button remains enabled

Starting URL: https://www.qa-practice.com/elements/new_tab/button

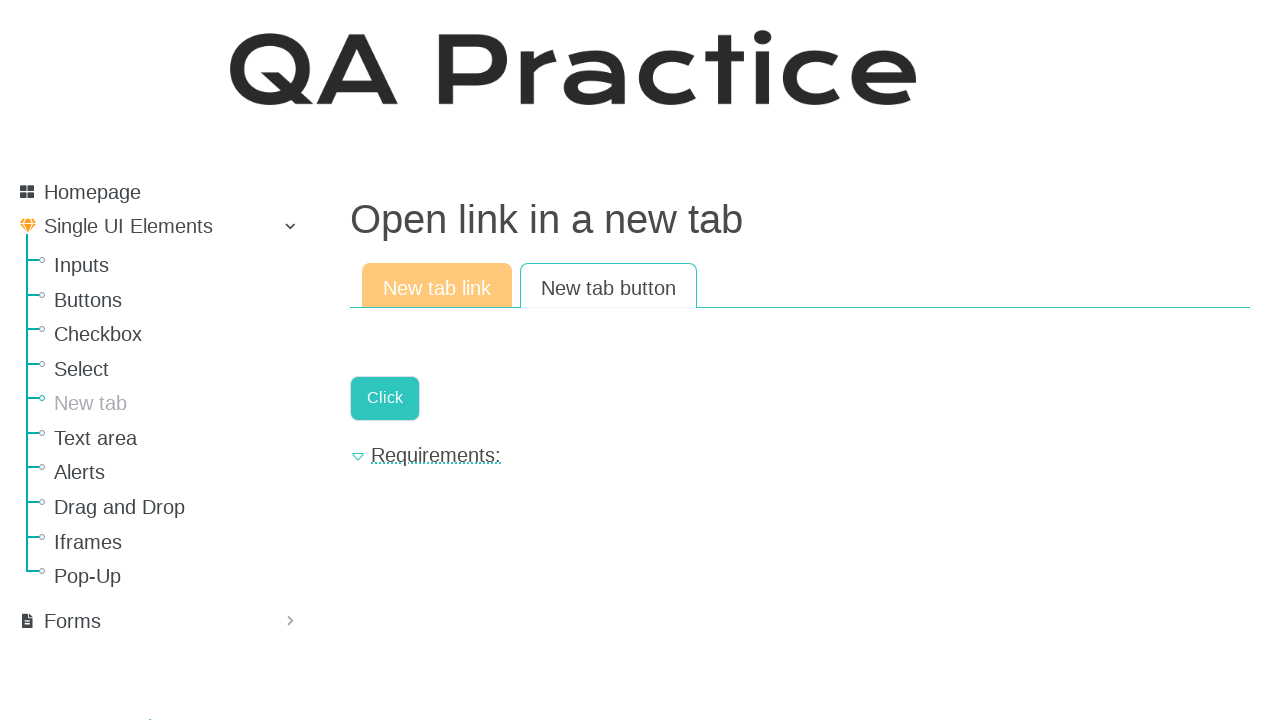

Clicked button to open new tab at (385, 398) on #new-page-button
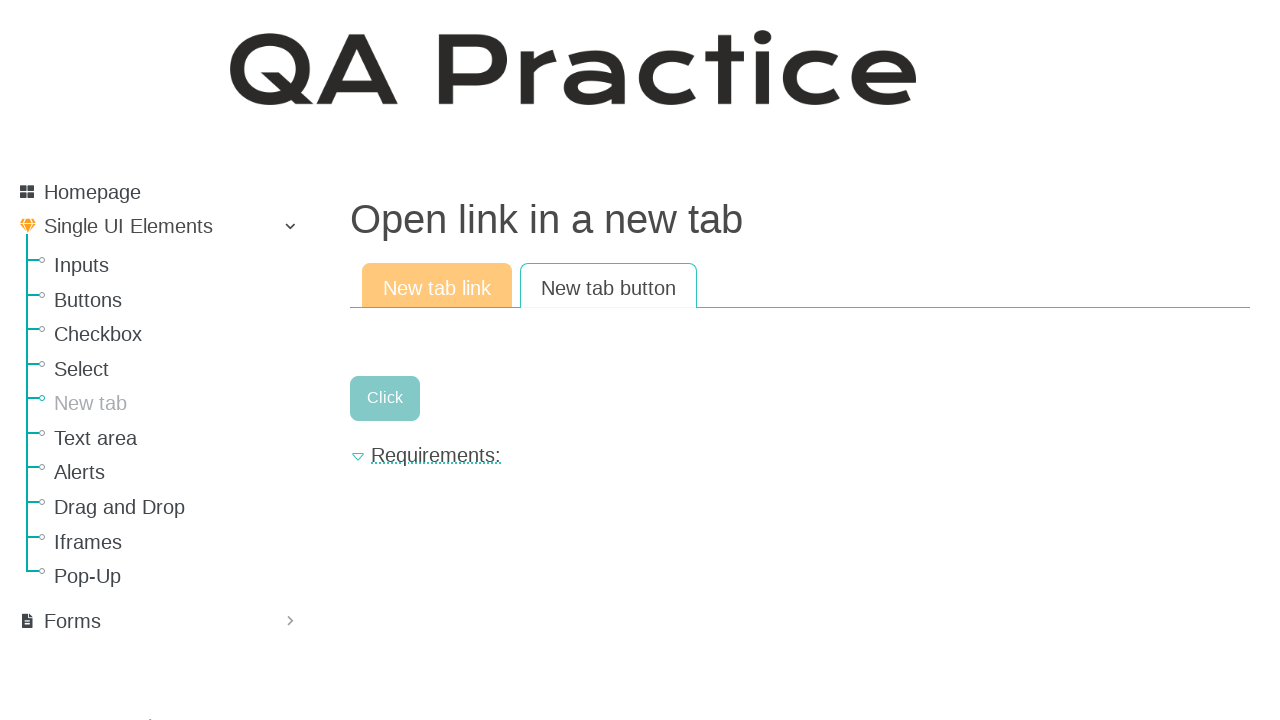

New page opened in new tab
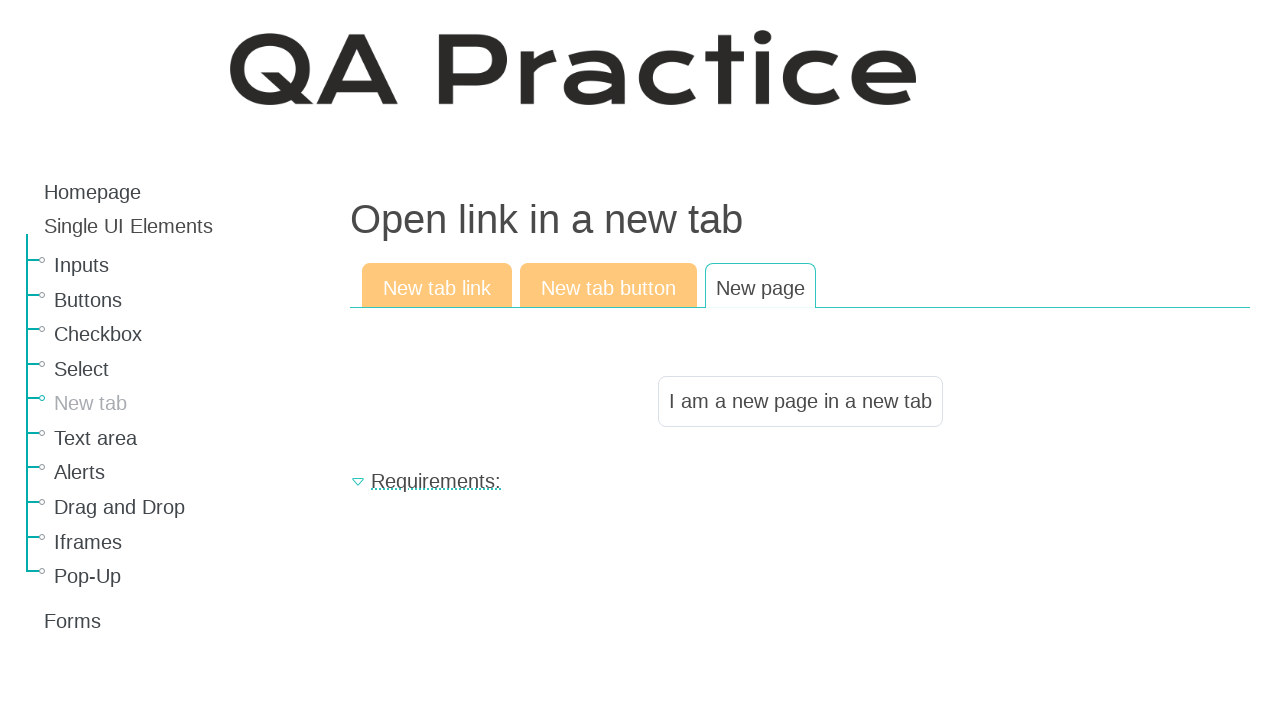

Verified new page contains expected text 'I am a new page in a new tab'
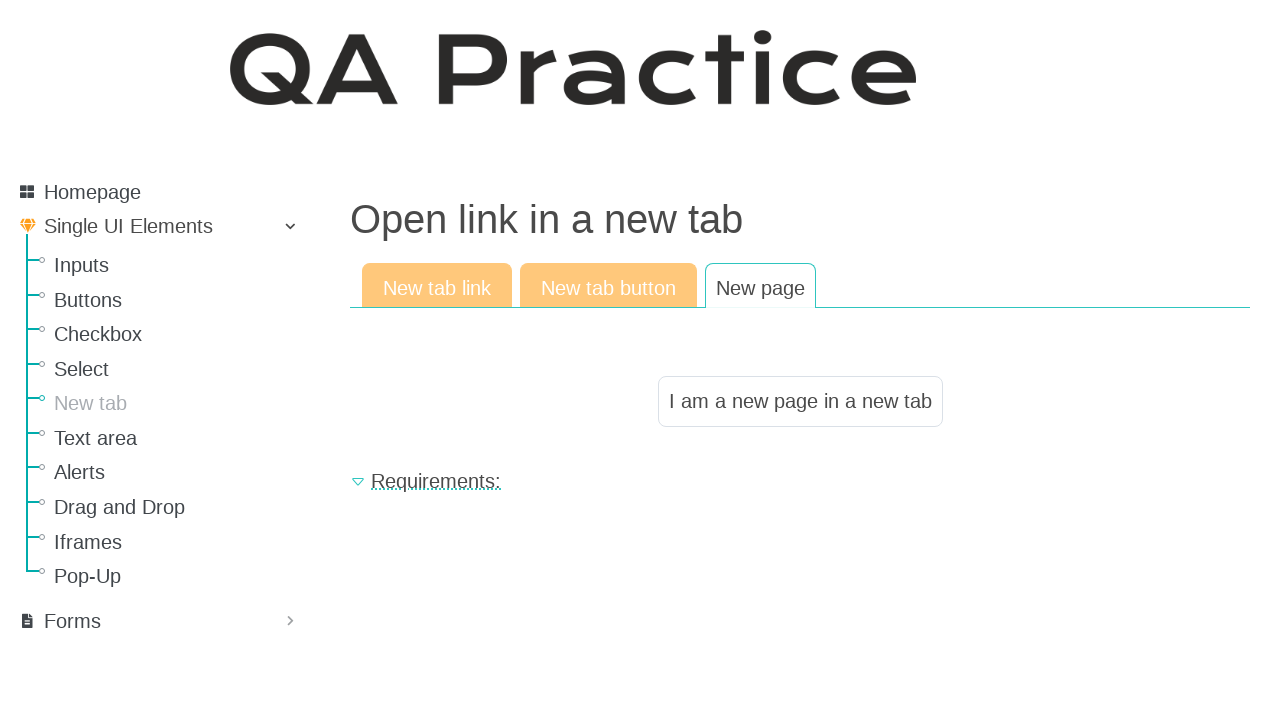

Verified original button is still enabled
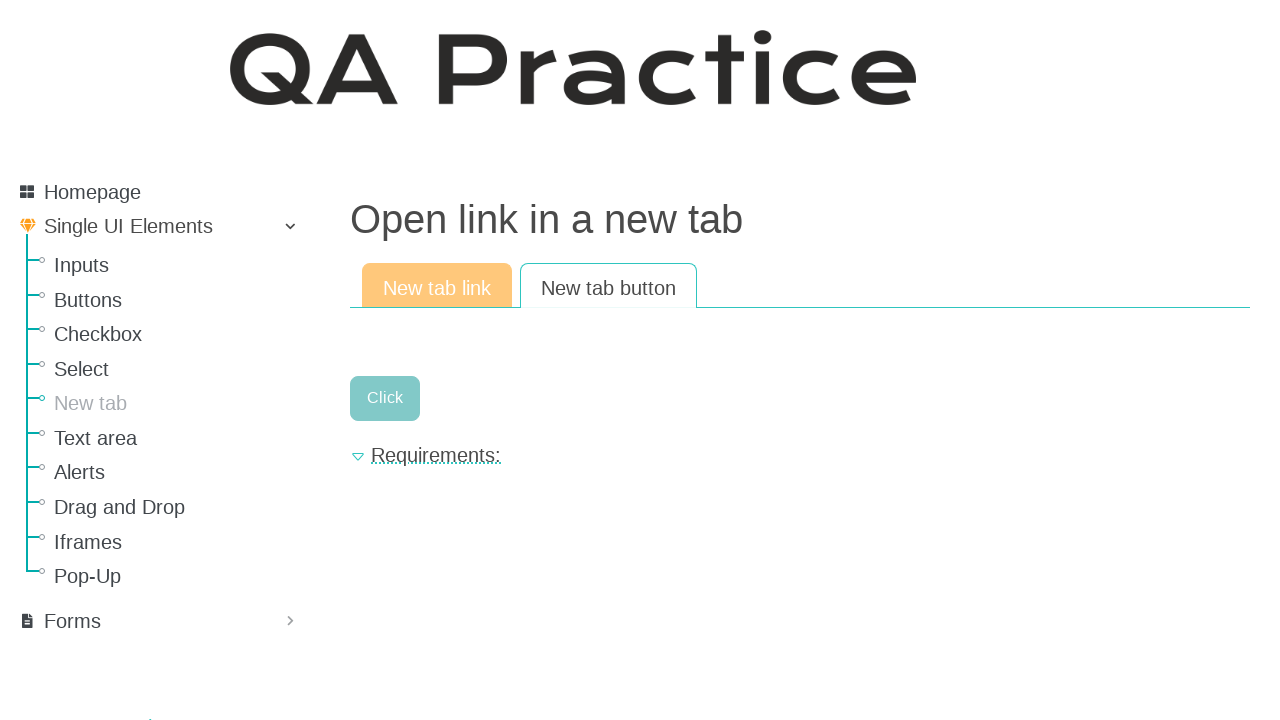

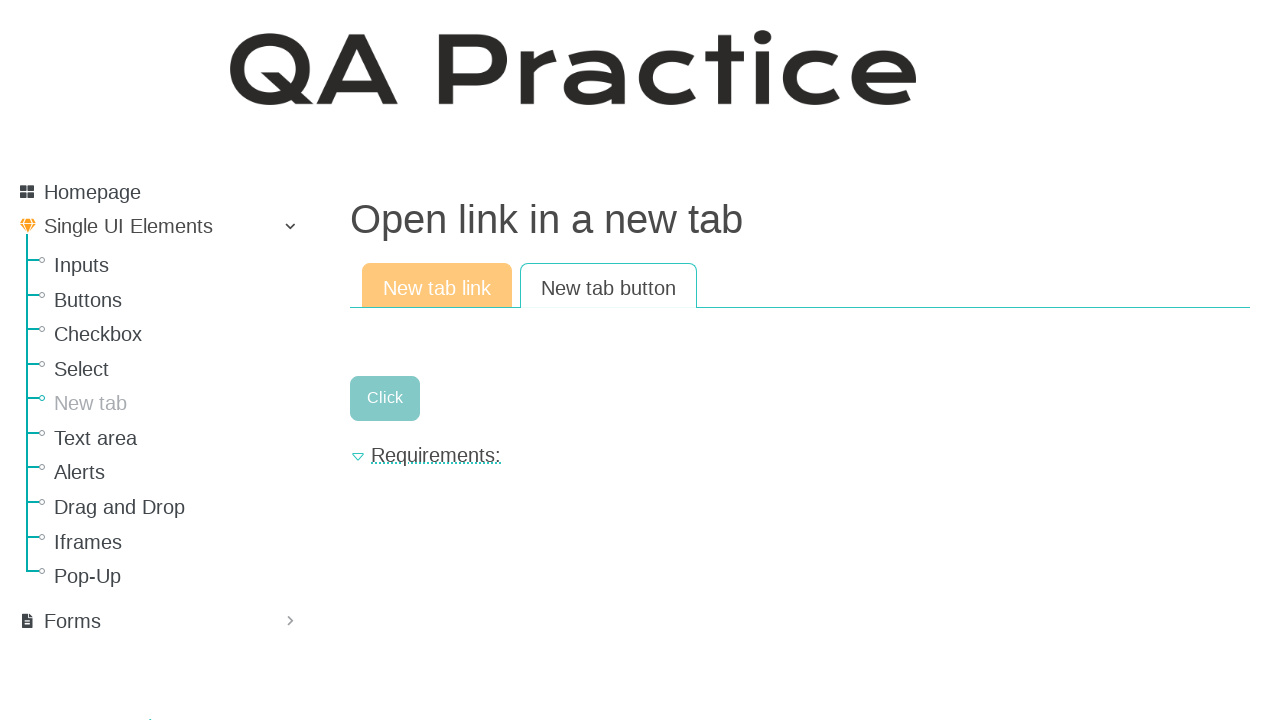